Tests file upload functionality by selecting a file using the file input element on a public test site

Starting URL: https://the-internet.herokuapp.com/upload

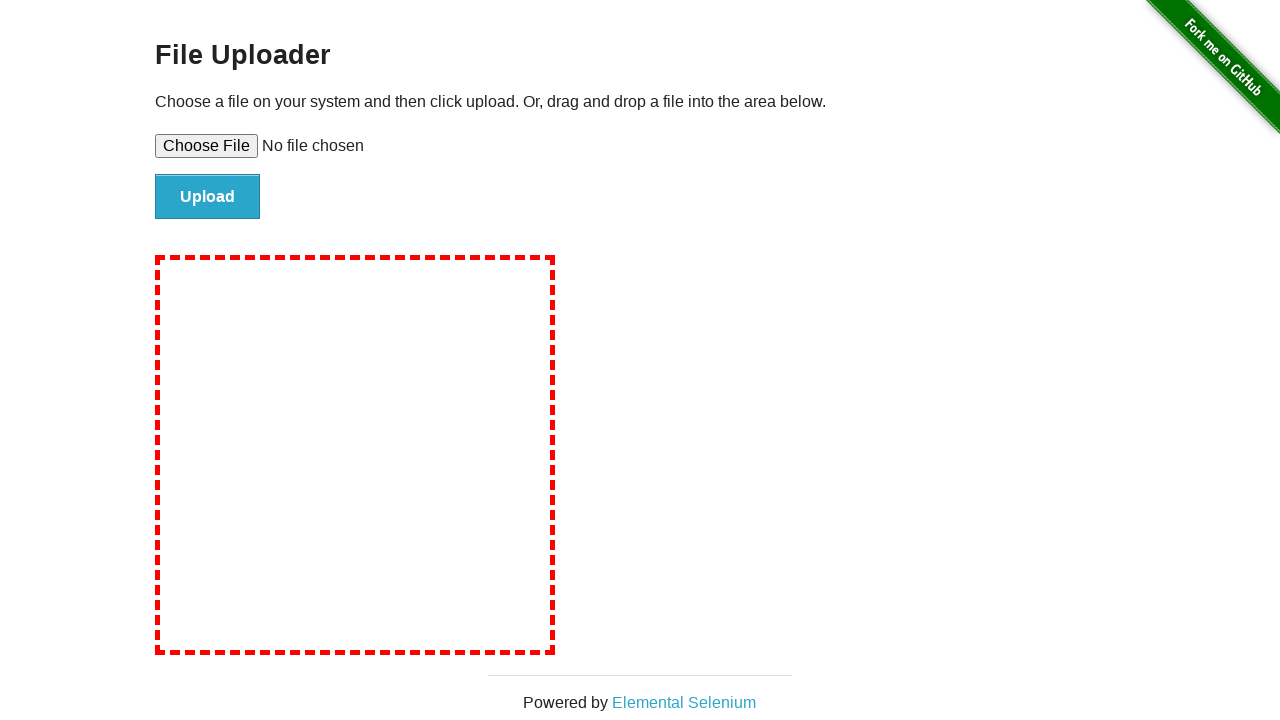

Created temporary test file for upload
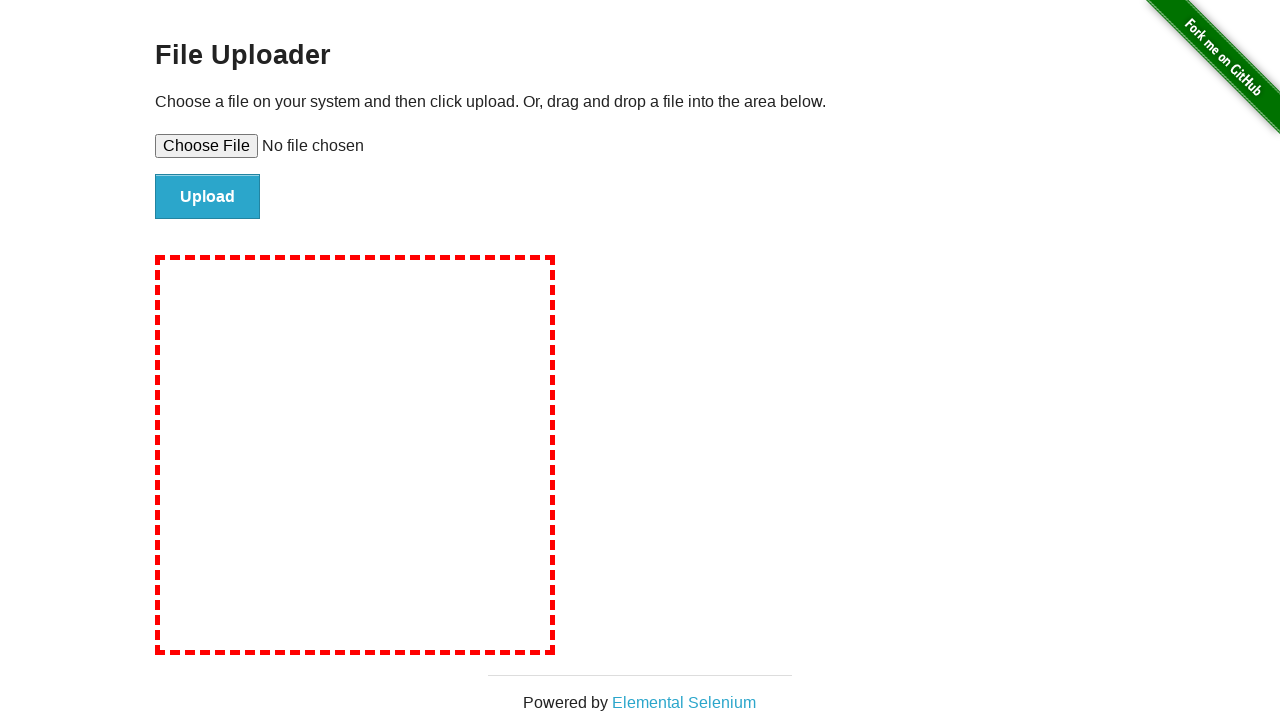

Selected test file using file input element
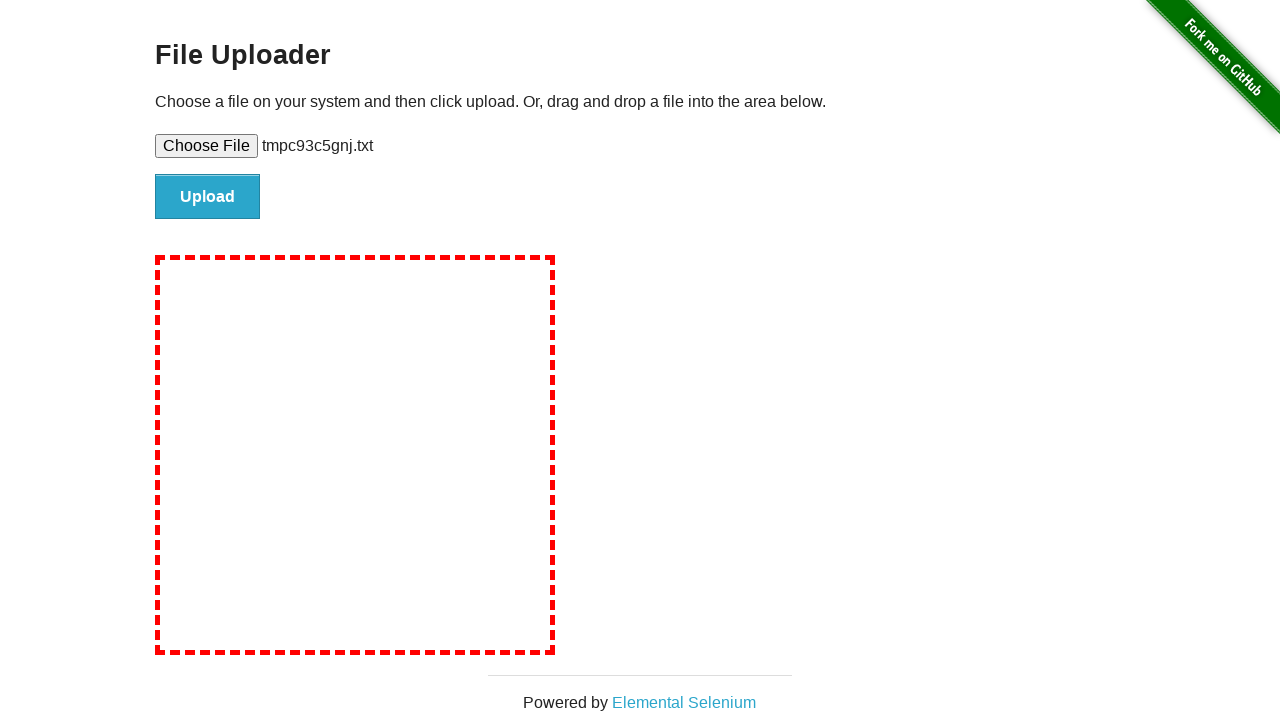

Clicked upload button to submit file at (208, 197) on #file-submit
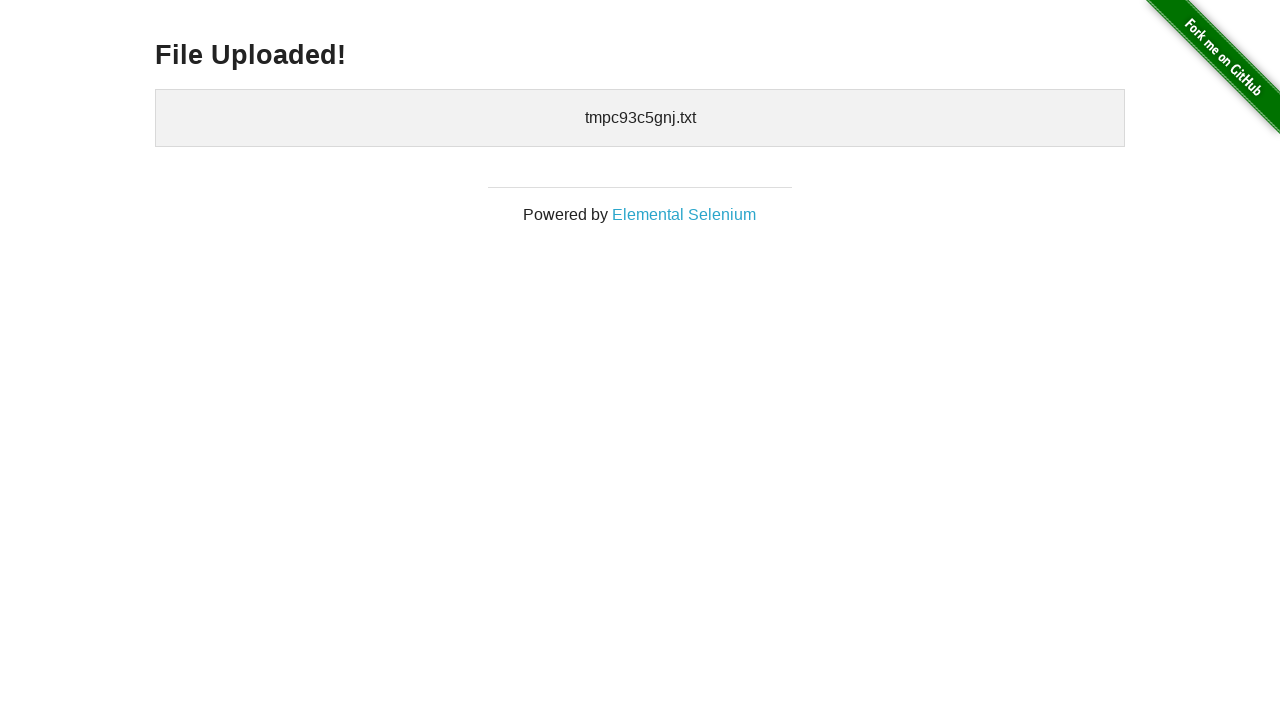

Upload confirmation appeared - file successfully uploaded
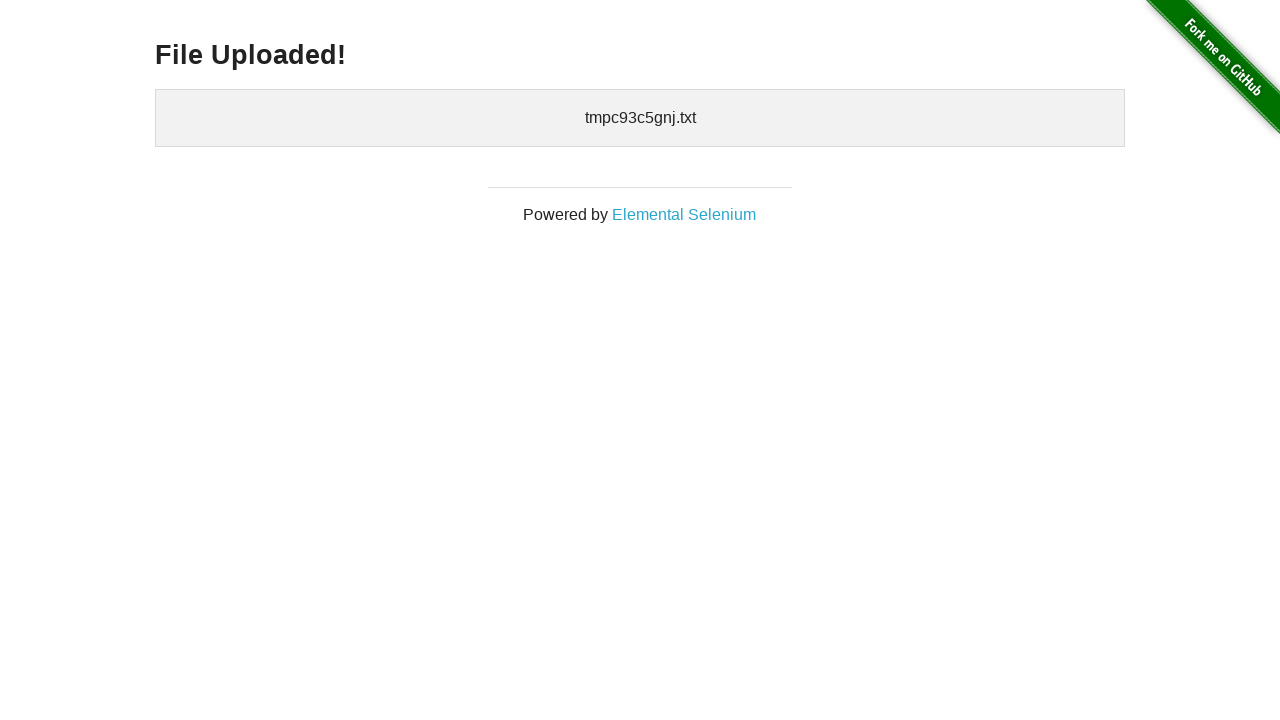

Cleaned up temporary test file
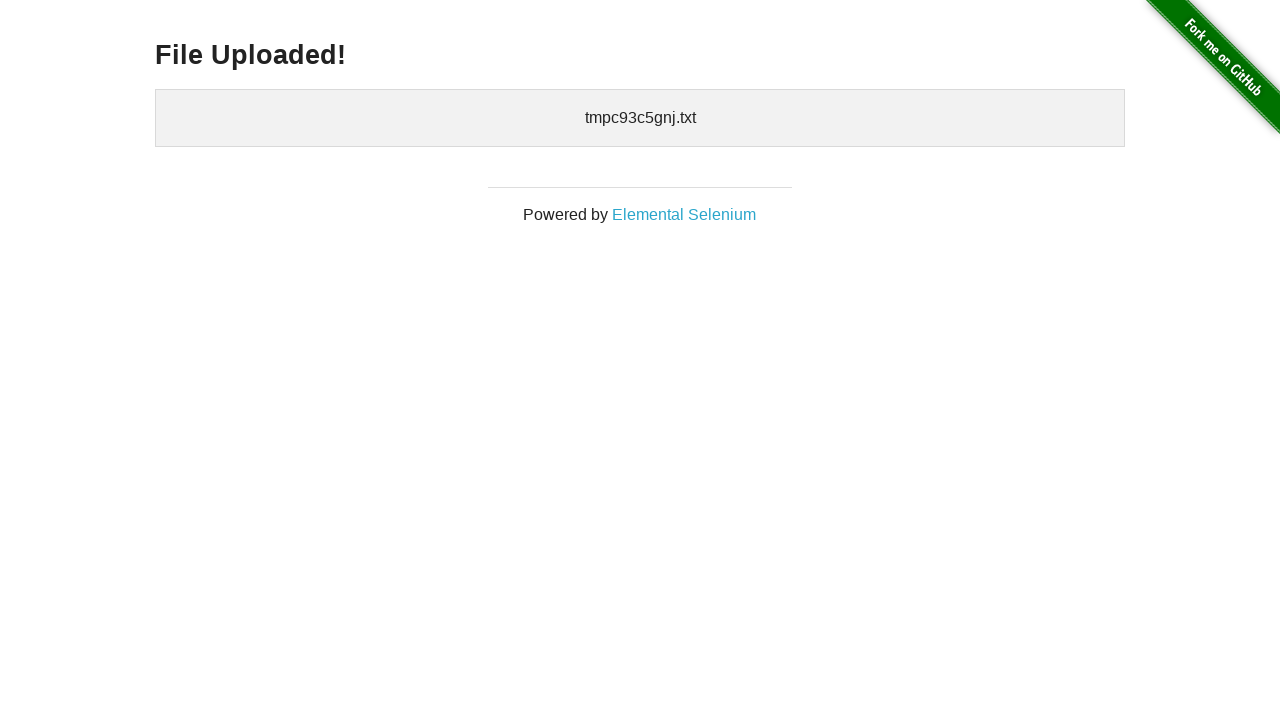

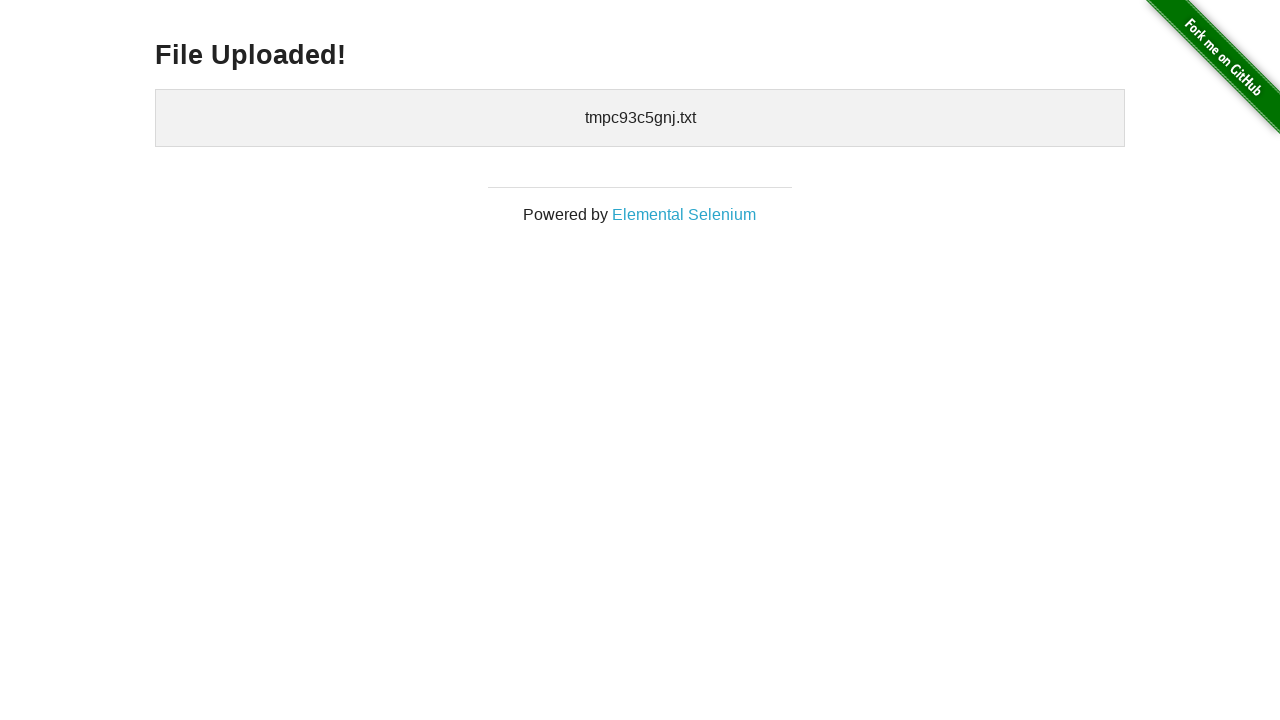